Tests the Add/Remove Elements functionality by clicking the Add Element button to create a Delete button, verifying the Delete button is visible, clicking it to remove it, and verifying the page heading is still displayed.

Starting URL: https://the-internet.herokuapp.com/add_remove_elements/

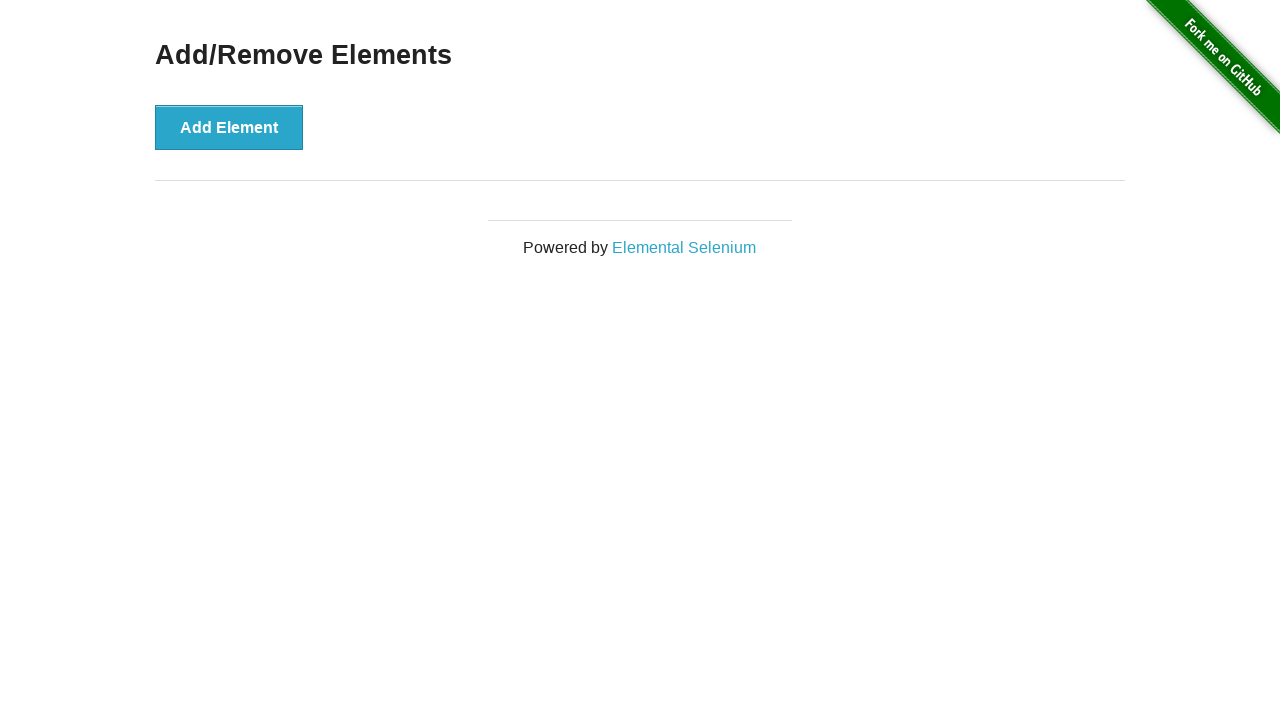

Clicked the 'Add Element' button at (229, 127) on xpath=//*[text()='Add Element']
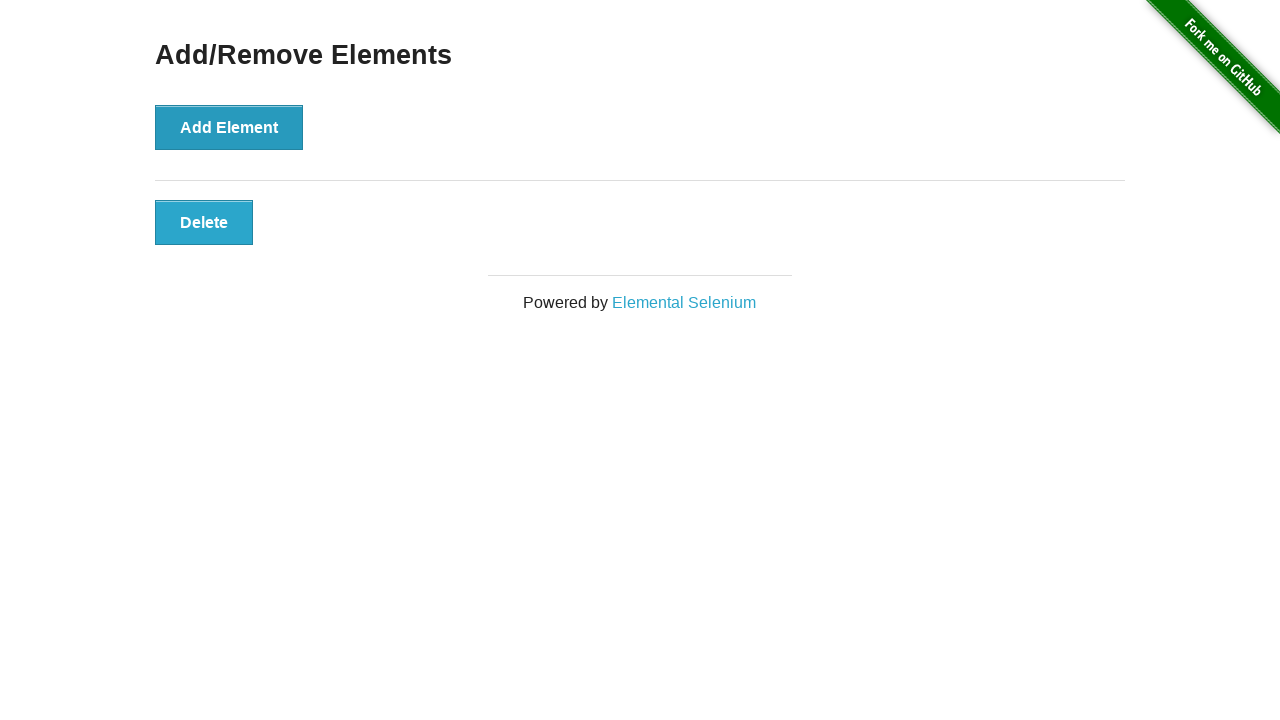

Delete button is now visible after adding element
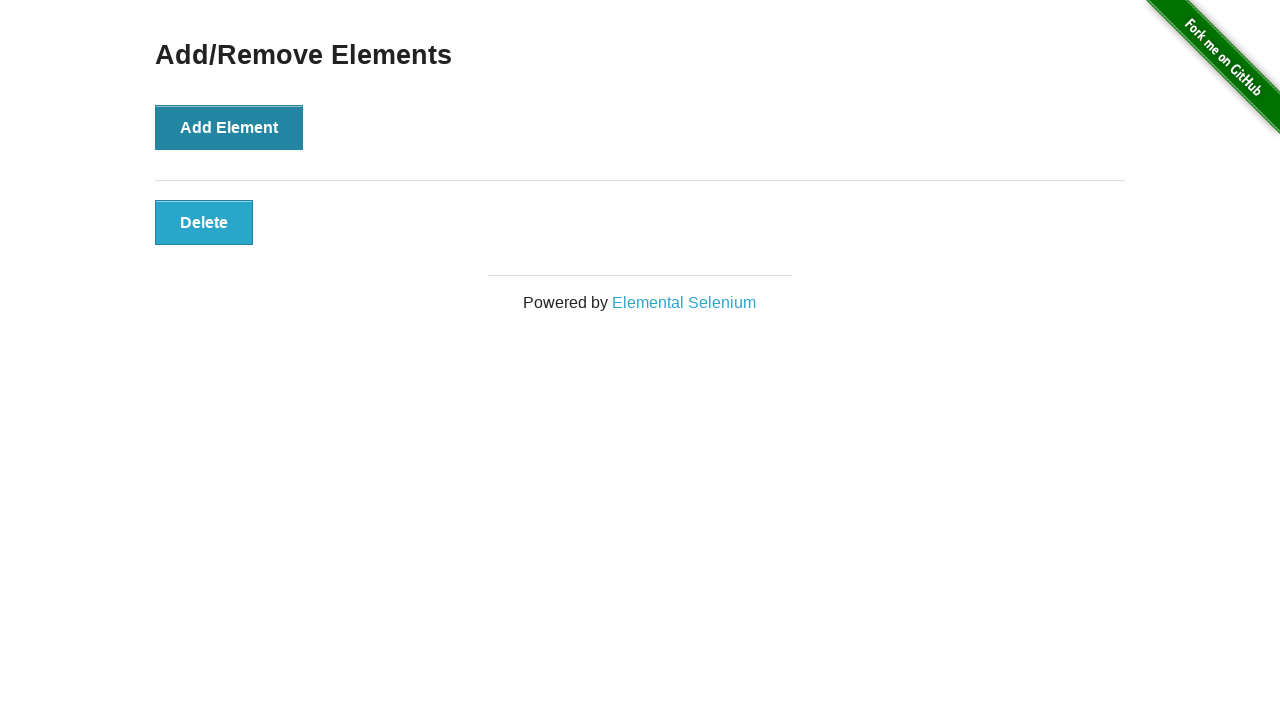

Clicked the Delete button to remove the element at (204, 222) on xpath=//*[@onclick='deleteElement()']
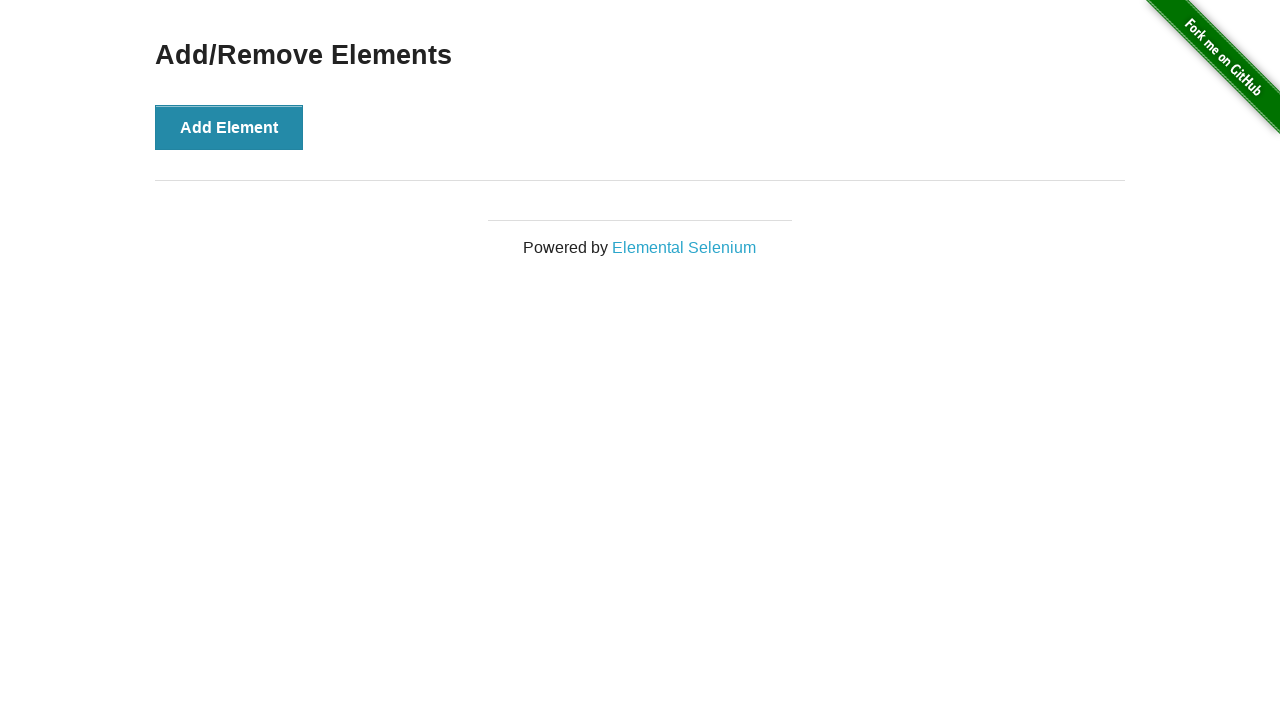

Verified 'Add/Remove Elements' heading is still visible after deletion
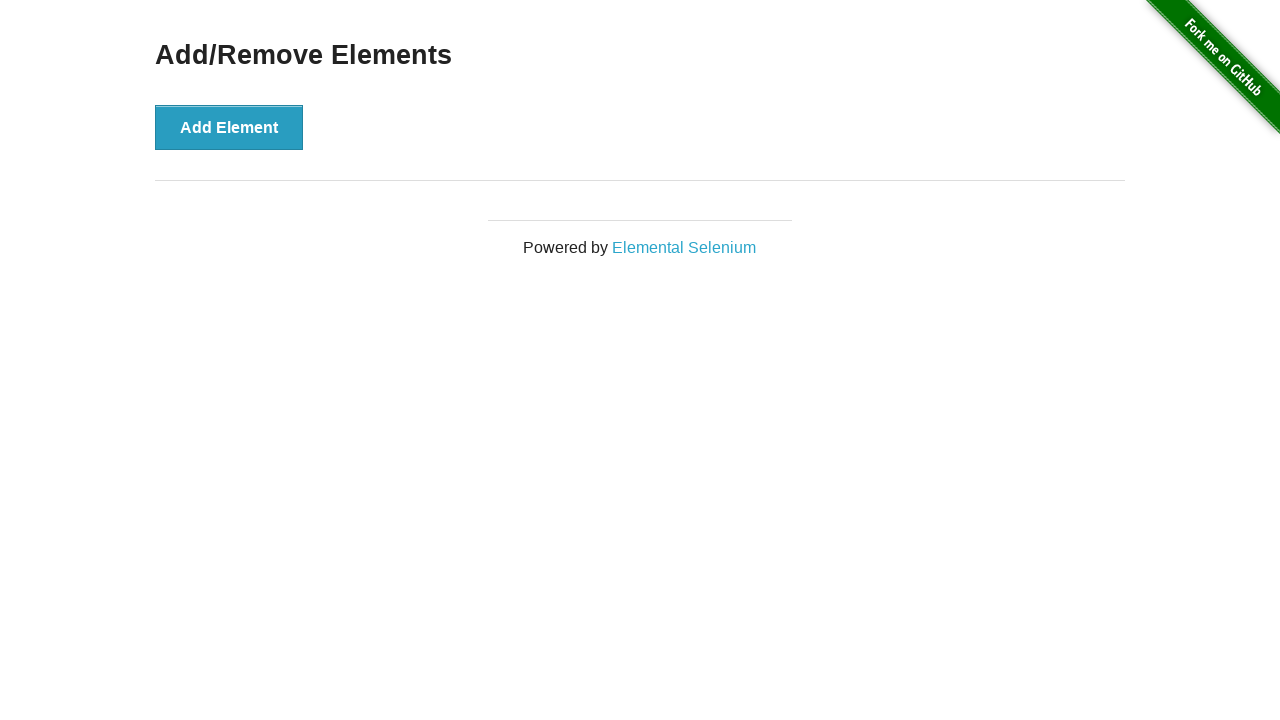

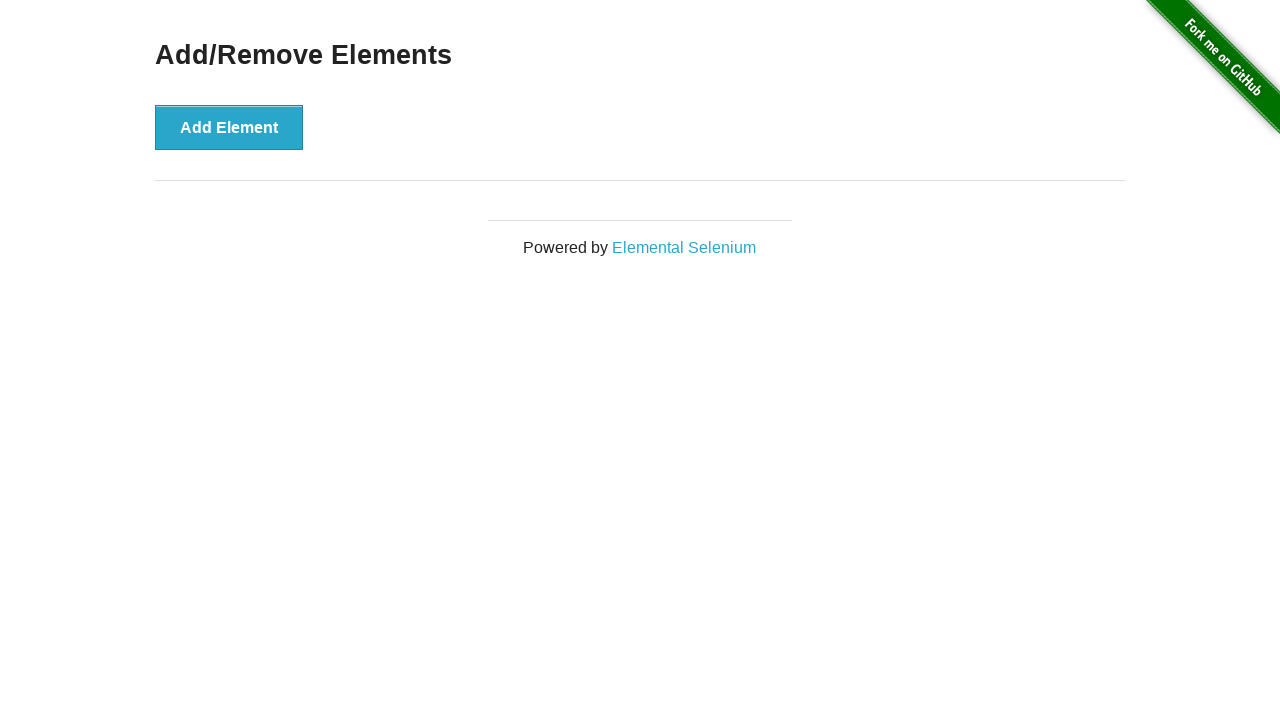